Tests date picker functionality by switching to an iframe and entering a date into the date input field

Starting URL: https://www.globalsqa.com/demo-site/datepicker/#Simple%20Date%20Picker

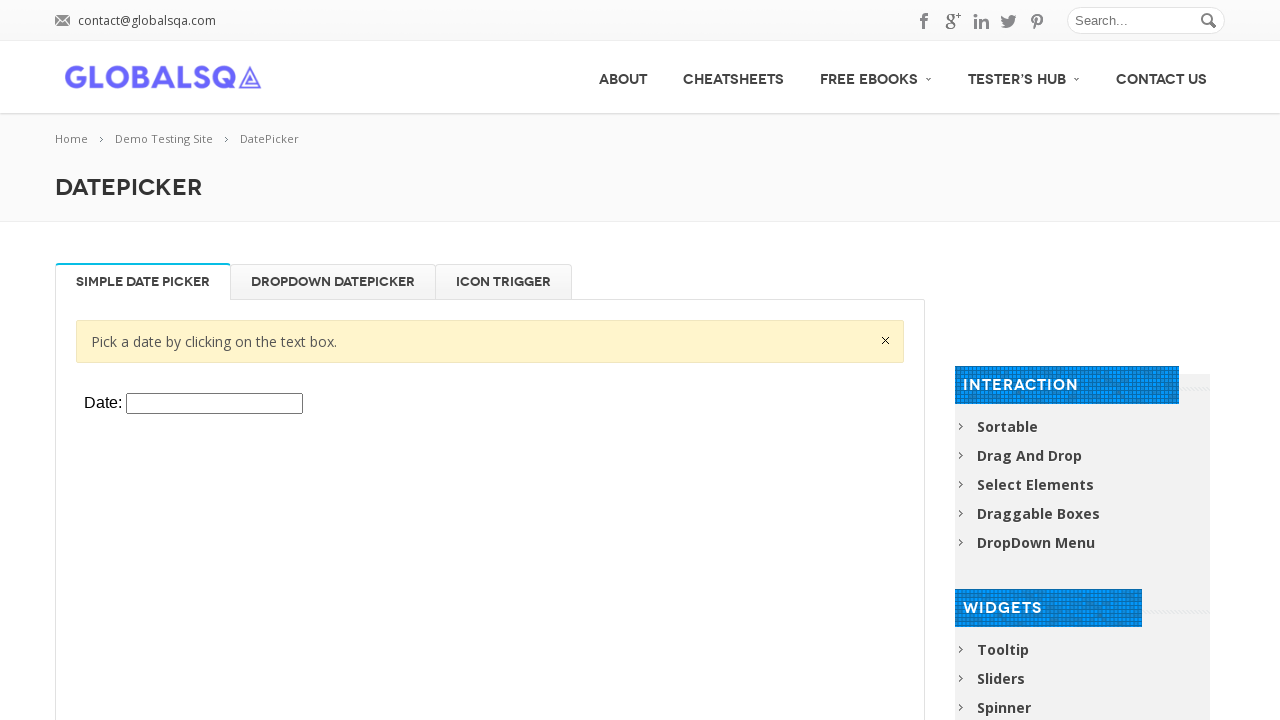

Located the datepicker iframe element
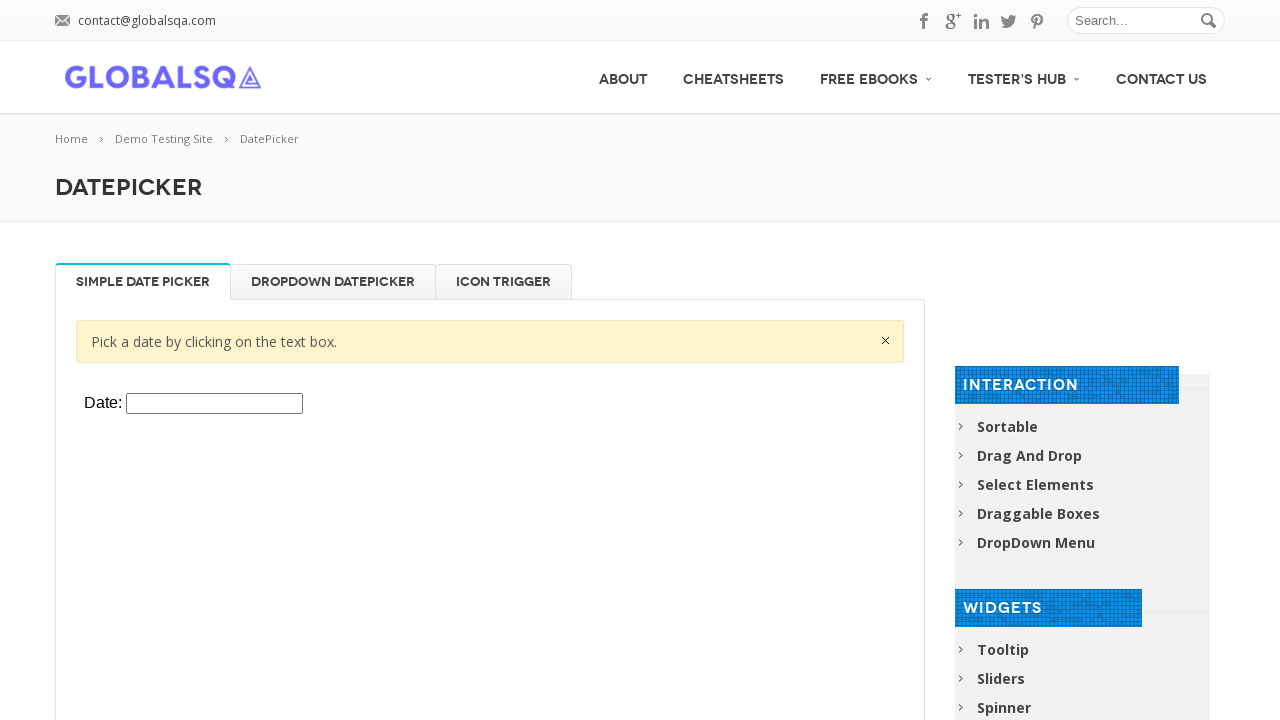

Clicked on the datepicker input field within the iframe at (214, 404) on xpath=/html/body/div/div[1]/div[2]/div/div/div[2]/div/div/div[1]/p/iframe >> int
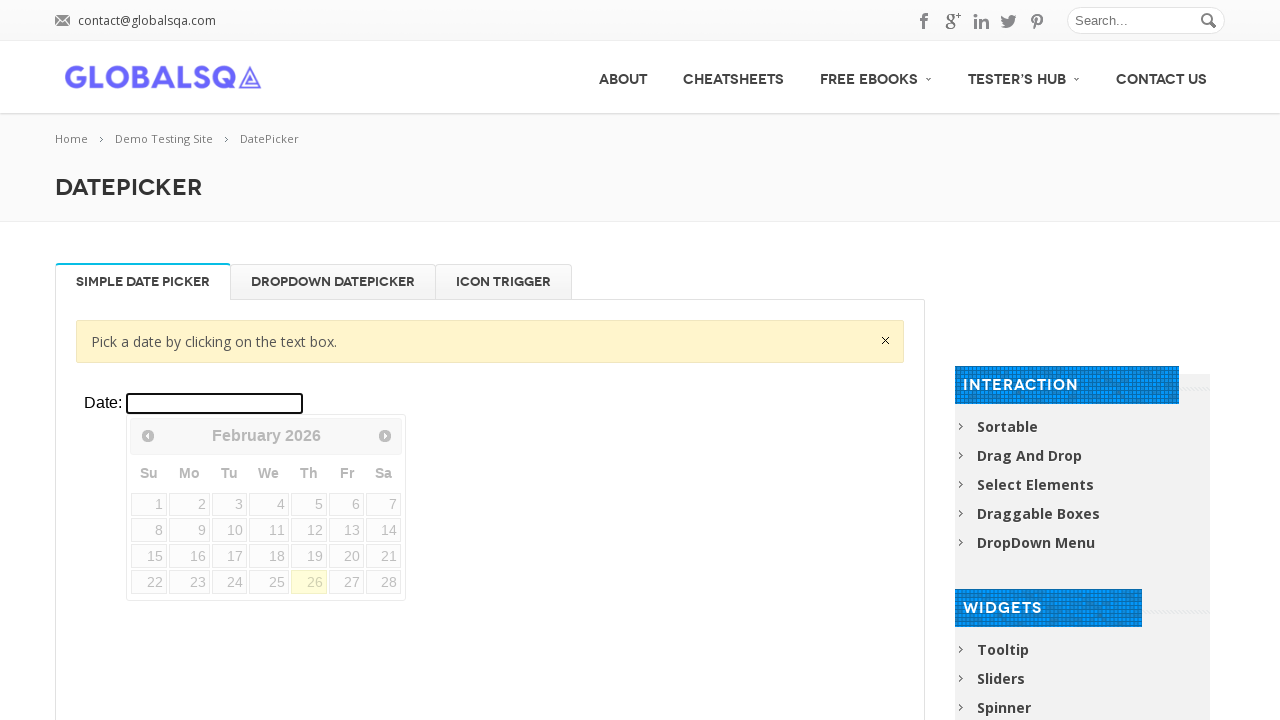

Entered date '12/08/2023' into the datepicker field on xpath=/html/body/div/div[1]/div[2]/div/div/div[2]/div/div/div[1]/p/iframe >> int
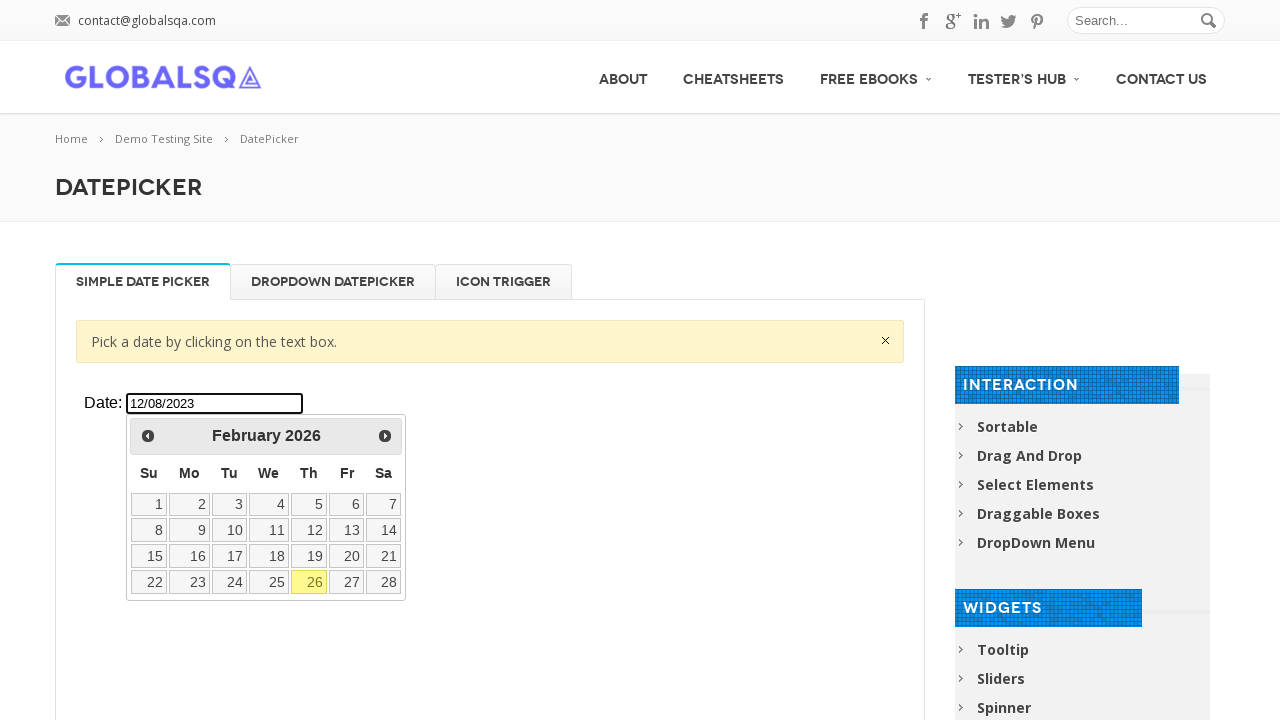

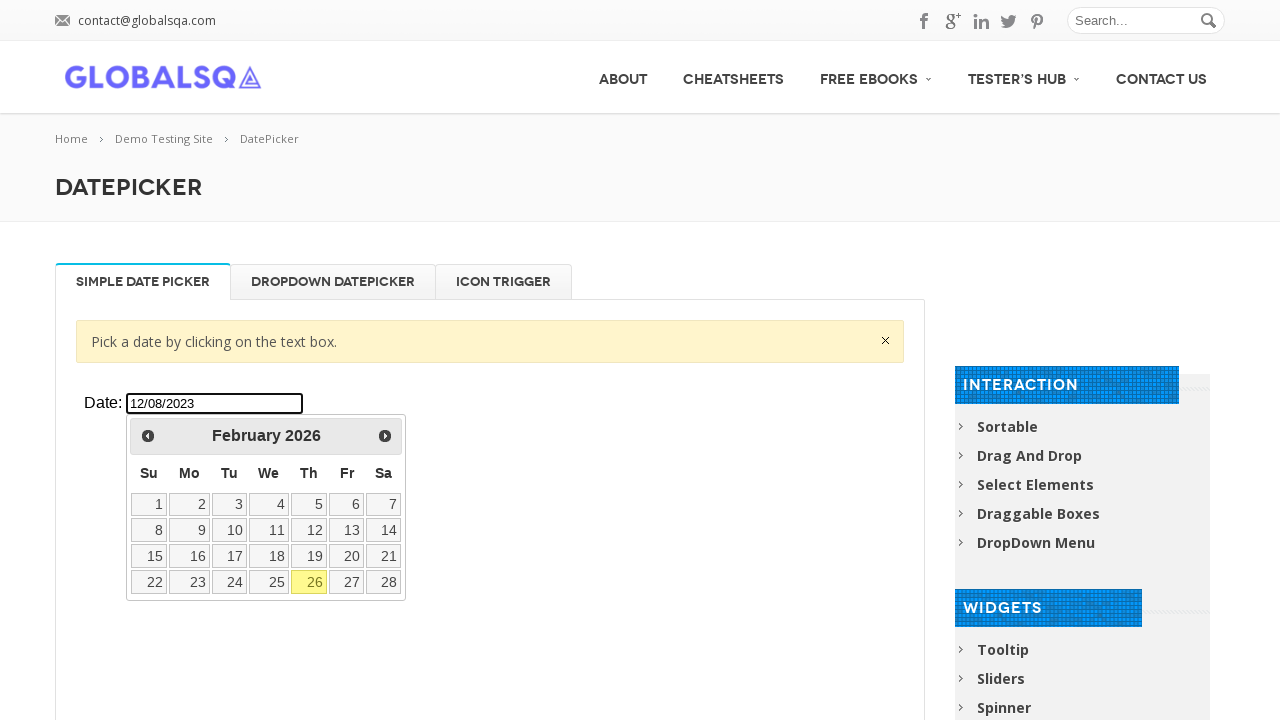